Tests multiple windows functionality by navigating to the windows example page and clicking a link that opens a new browser window/tab

Starting URL: https://the-internet.herokuapp.com/windows

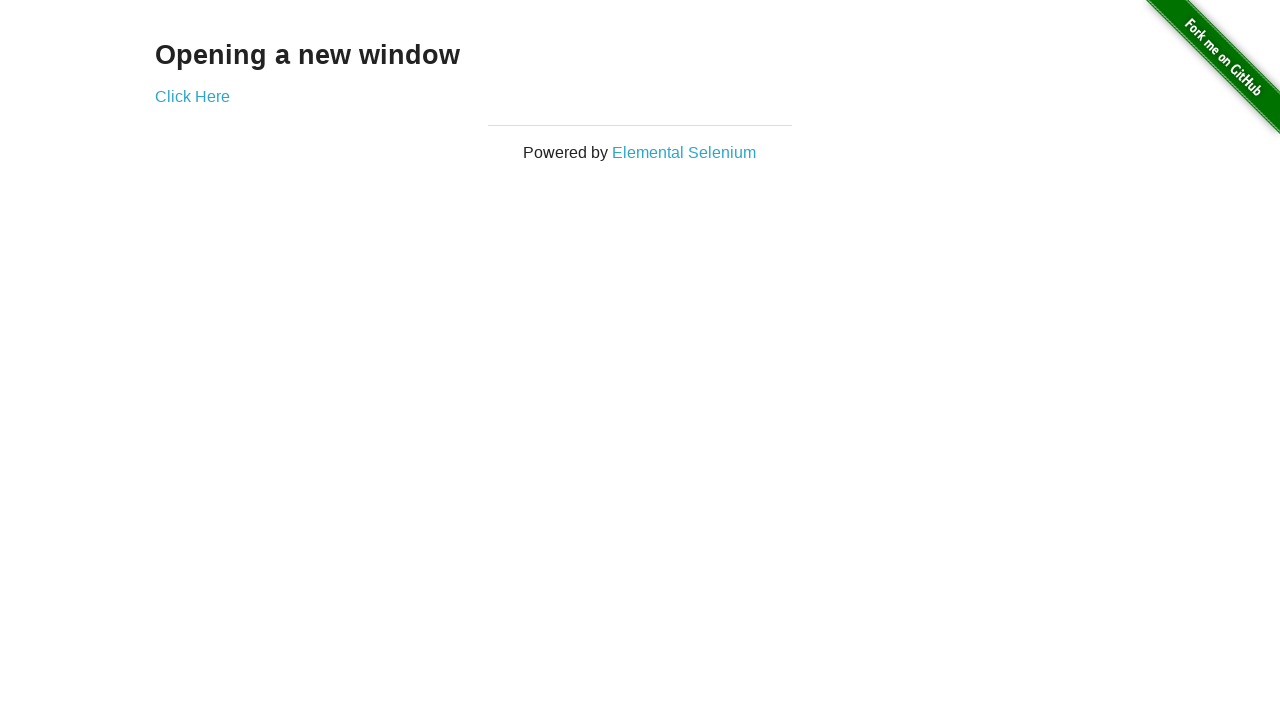

Clicked link to open a new window at (192, 96) on xpath=//*[@id='content']/div/a
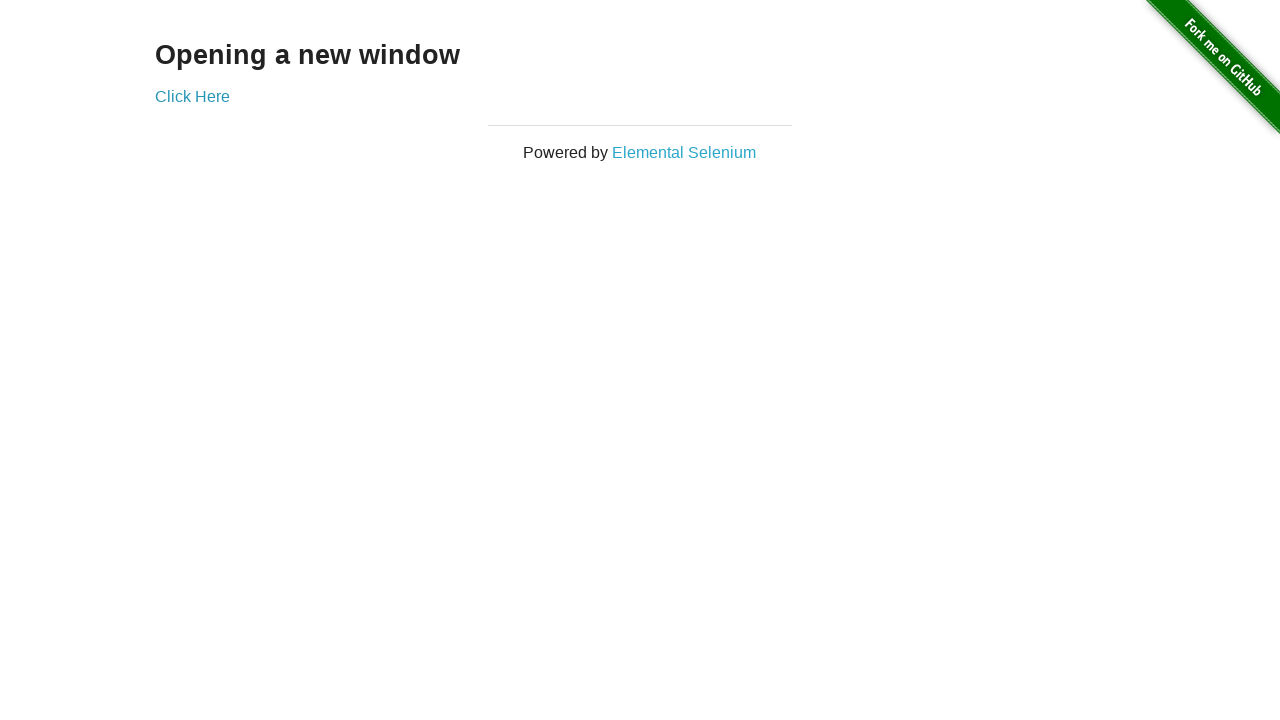

Waited for new window to open
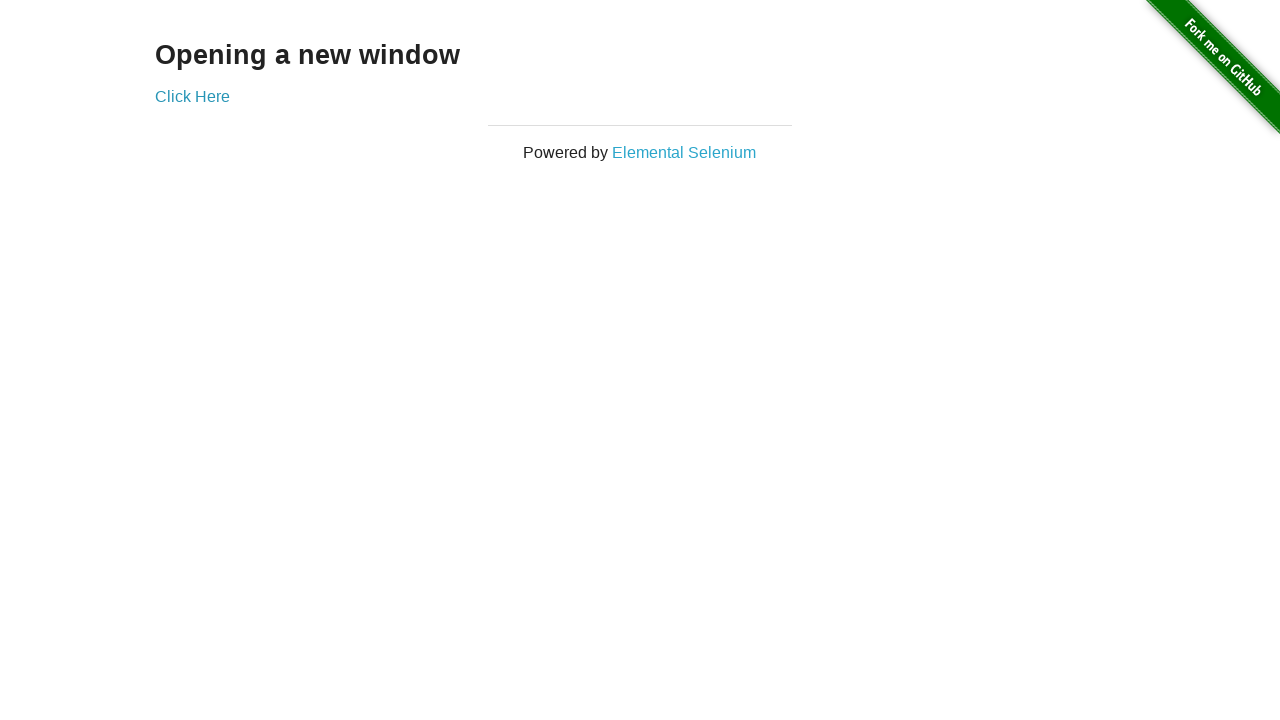

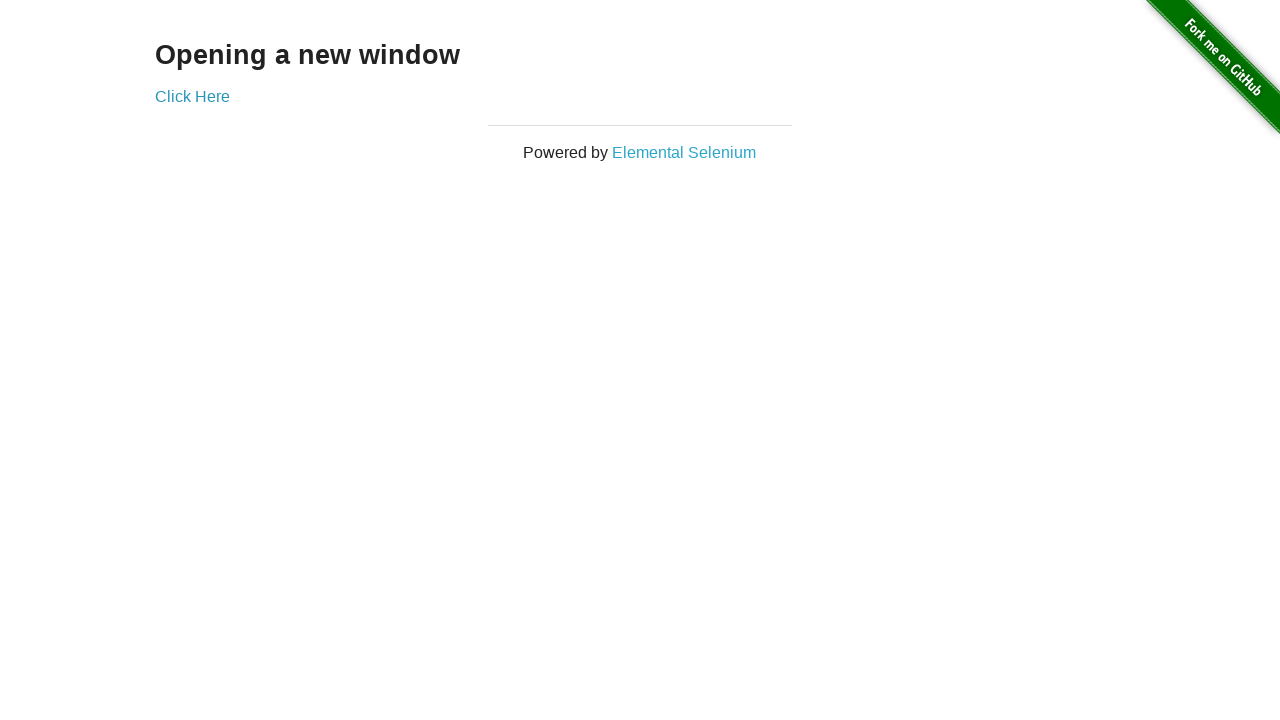